Tests opening a new window by clicking the window button and verifying the sample page heading in the new window

Starting URL: https://demoqa.com/browser-windows

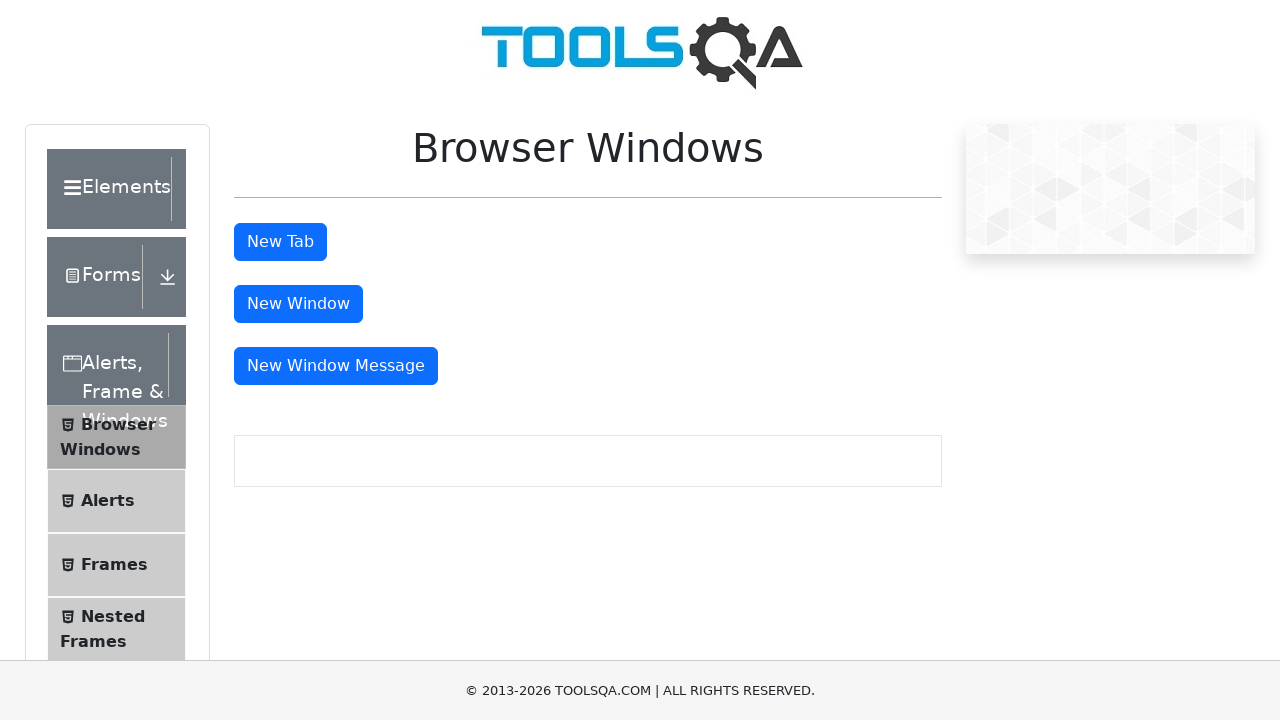

Window button became visible on the page
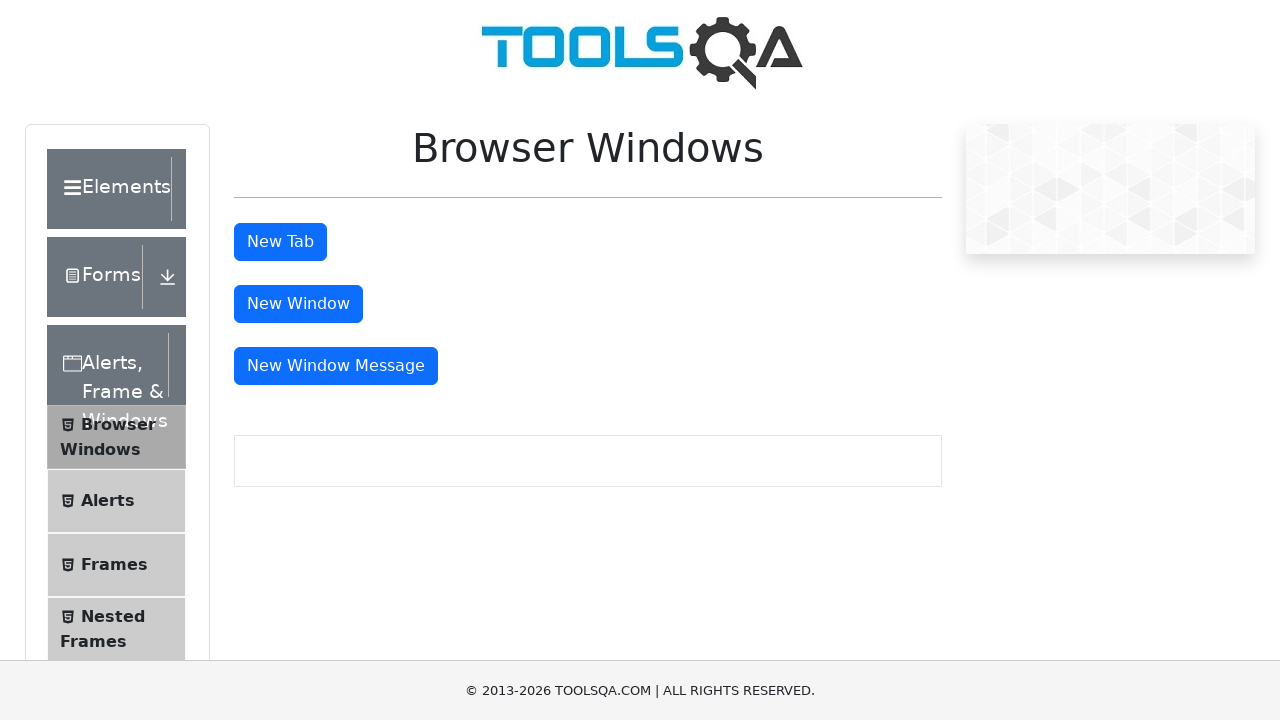

Clicked the window button to open a new window at (298, 304) on #windowButton
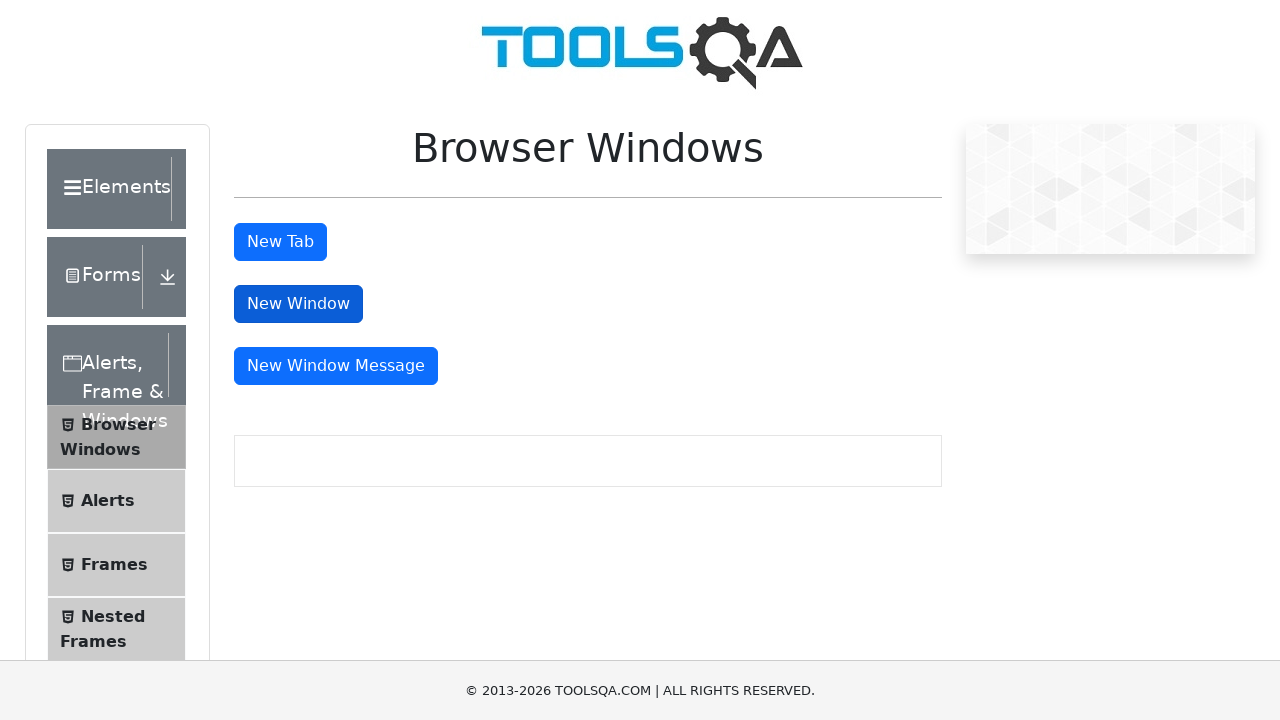

New window opened and reference captured
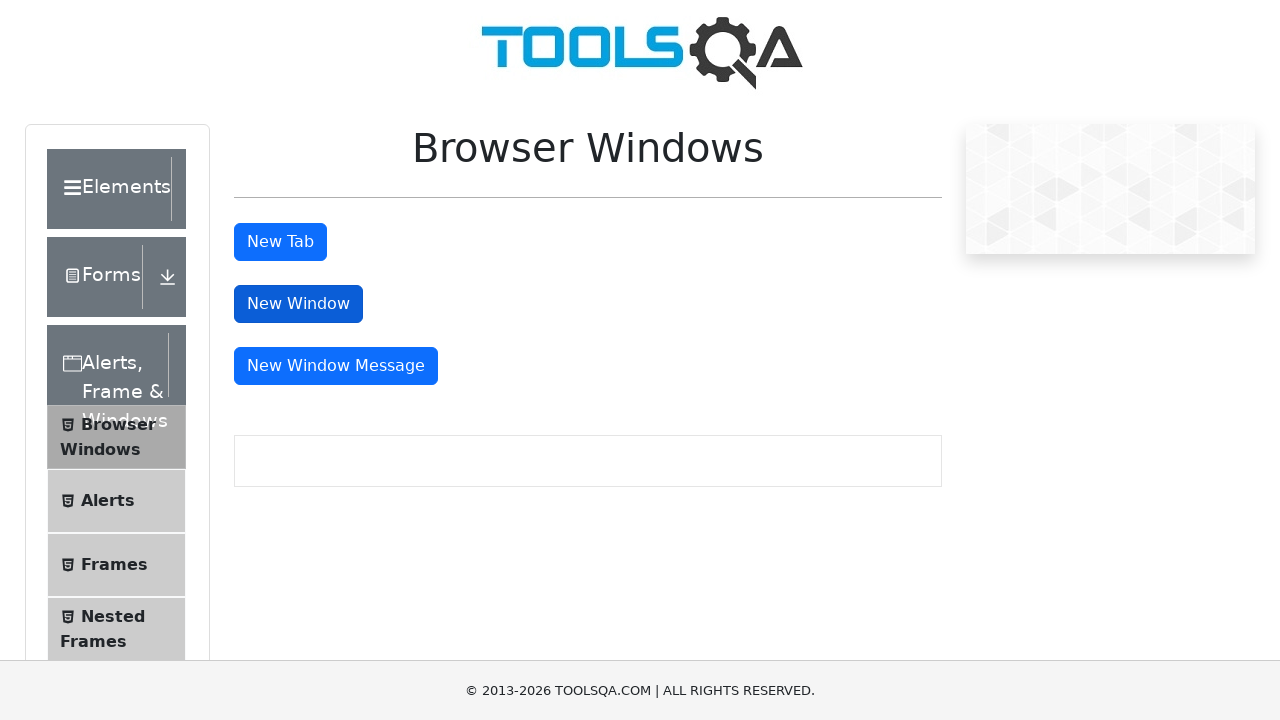

New page loaded completely
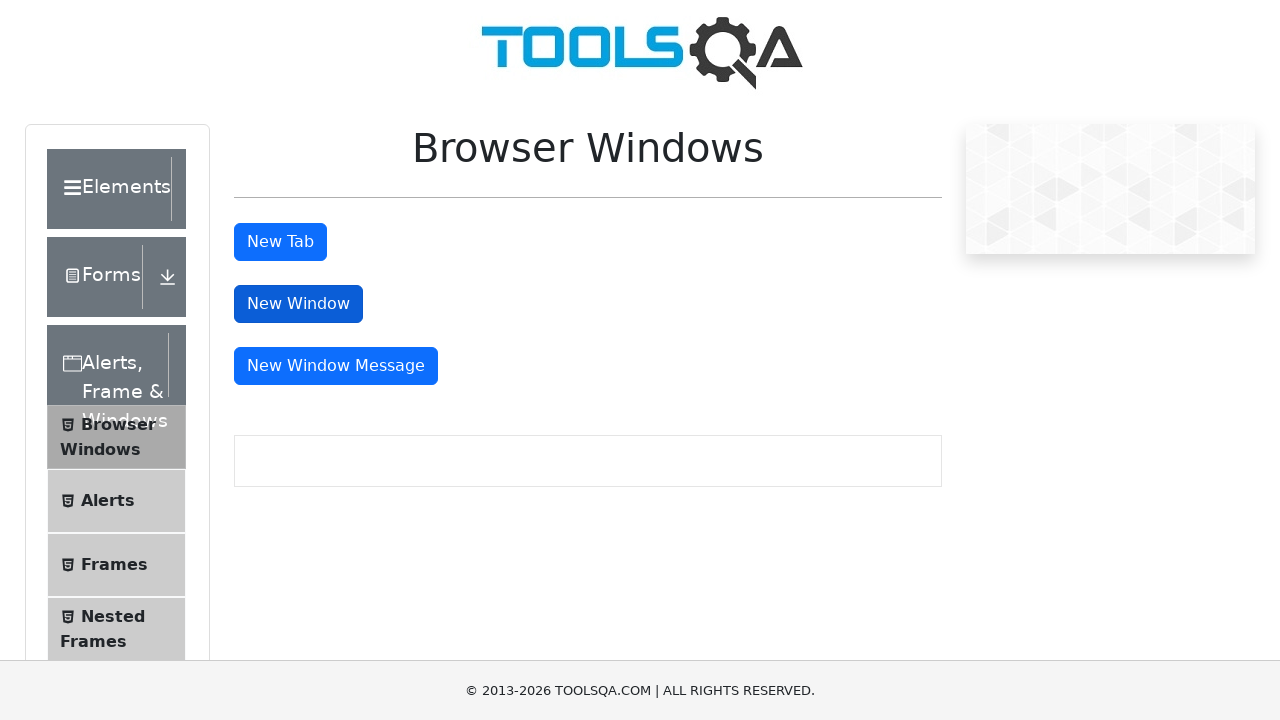

Sample heading element found in new window
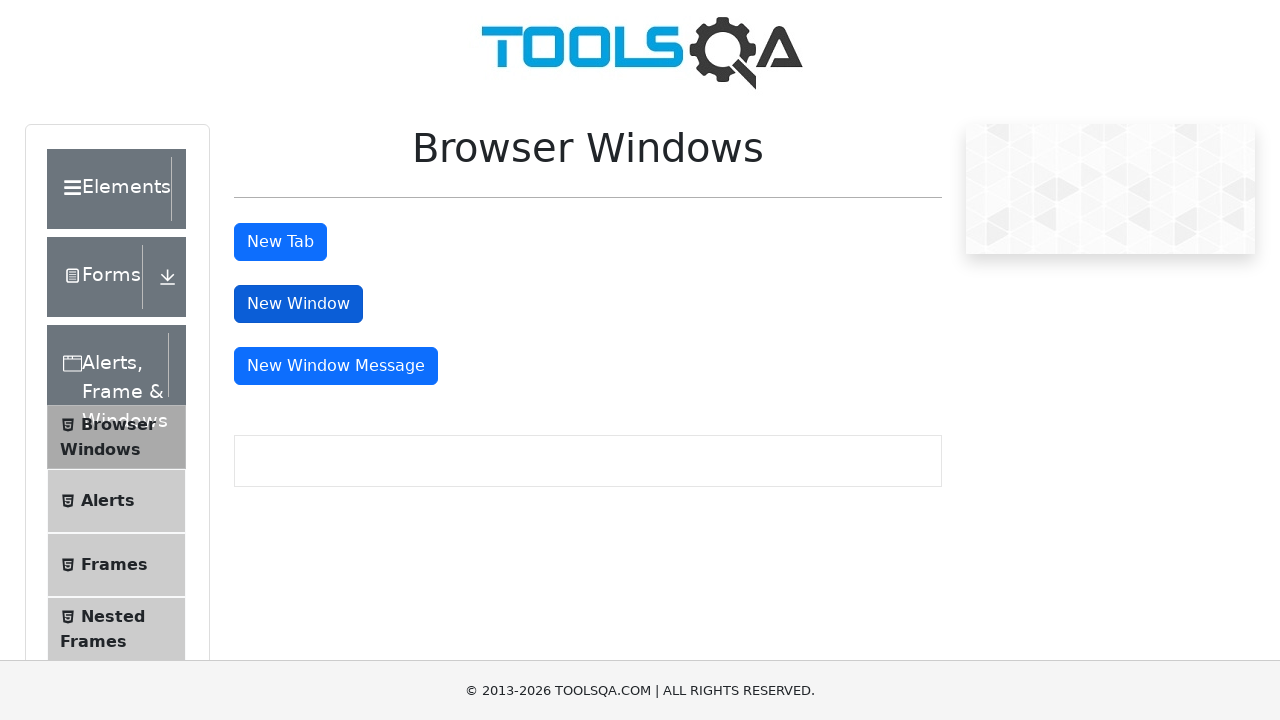

Verified sample page heading text is correct
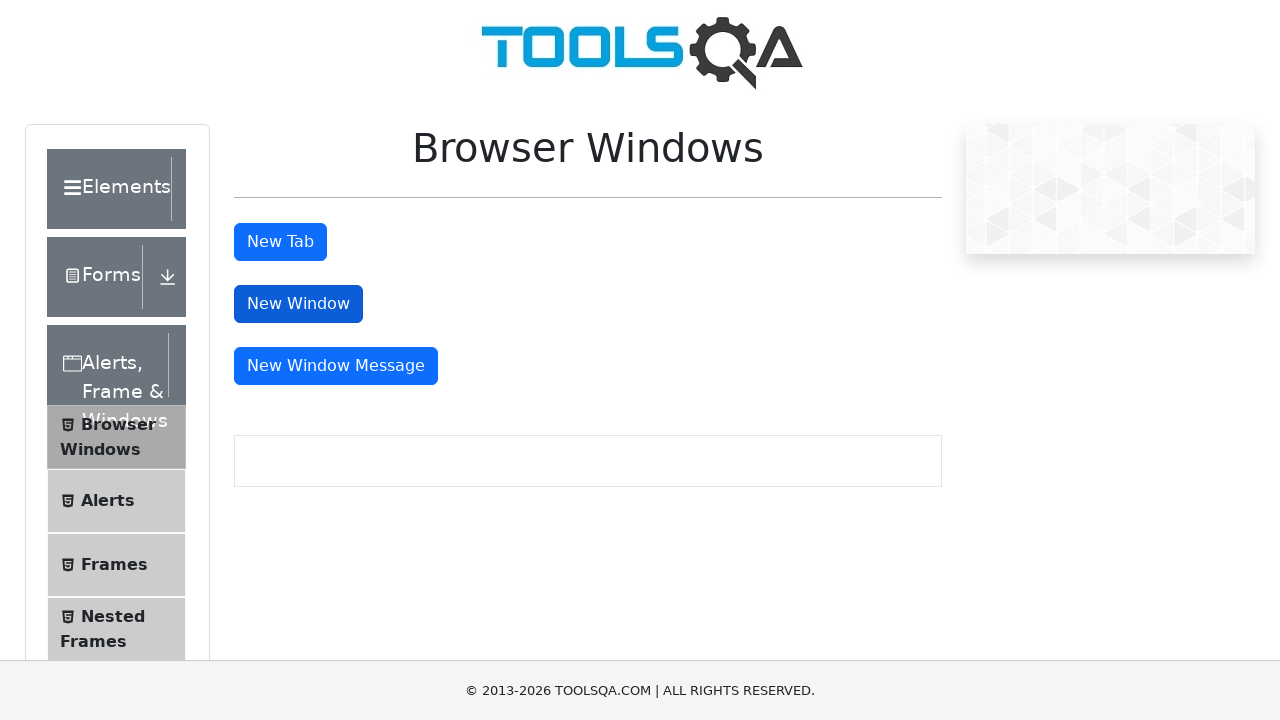

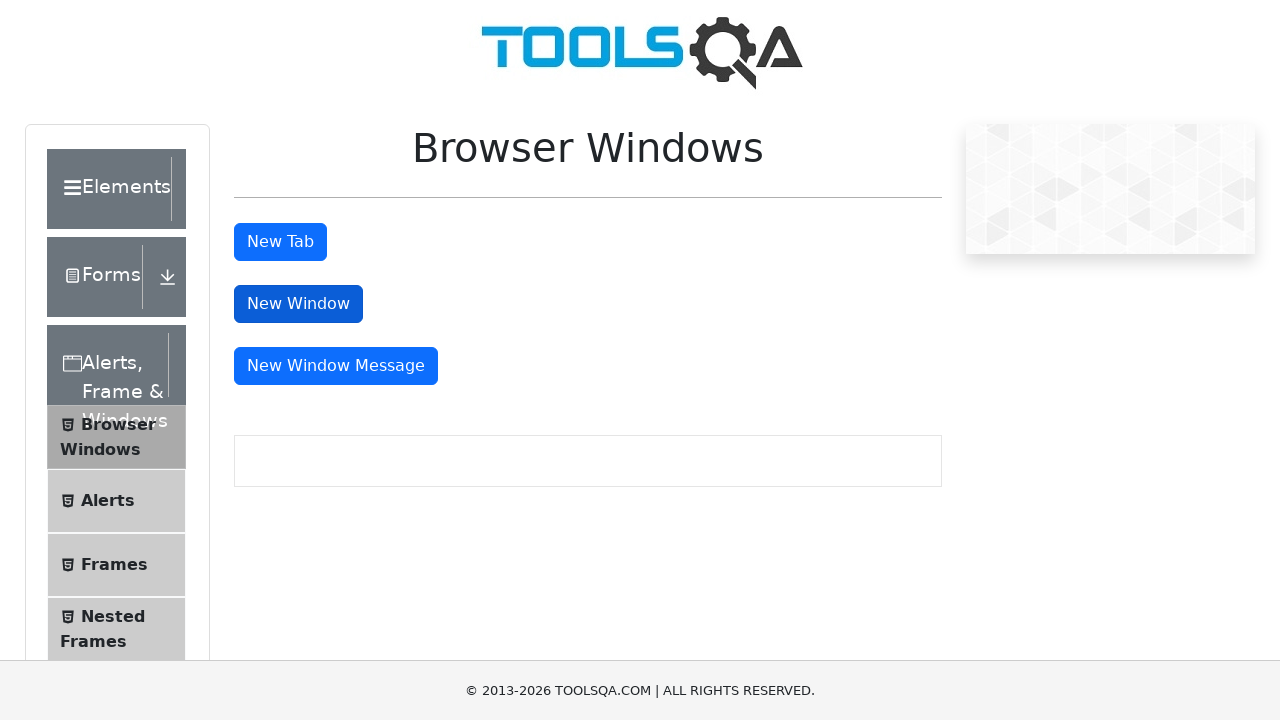